Tests opening a new browser tab by navigating to a page, opening a new tab, navigating to a second URL in the new tab, and verifying there are 2 window handles.

Starting URL: https://the-internet.herokuapp.com/windows

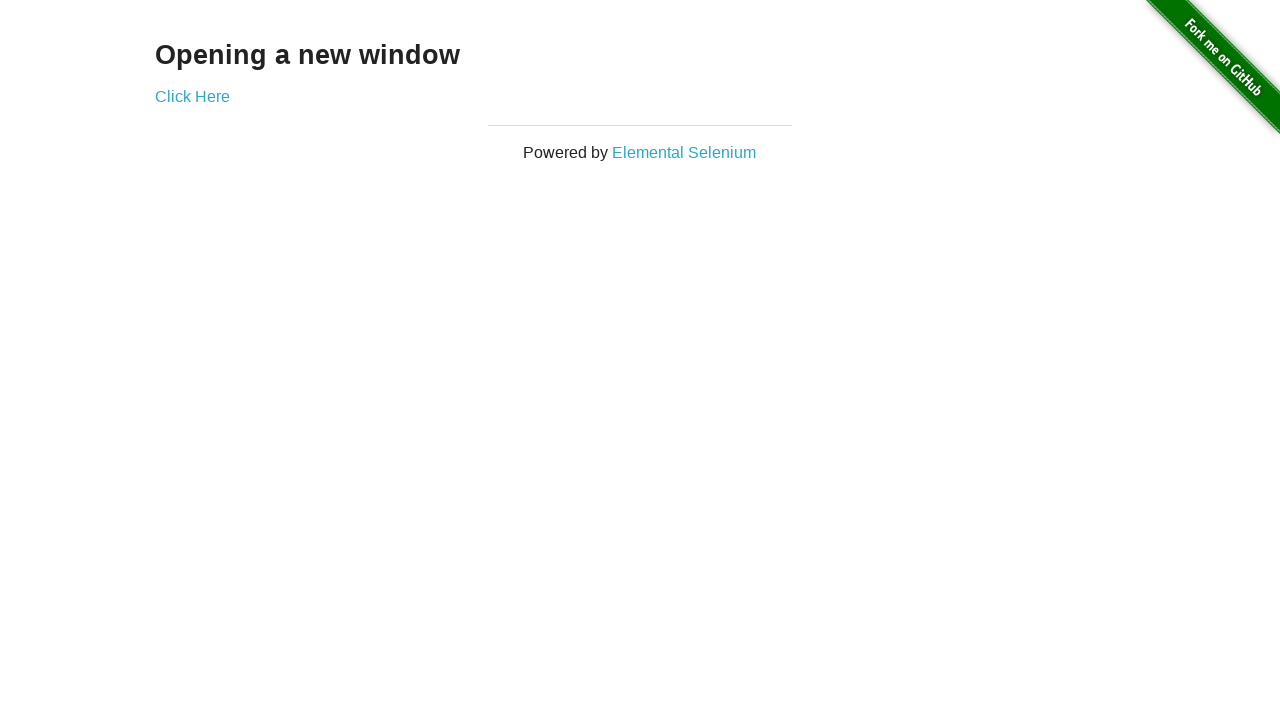

Opened a new browser tab
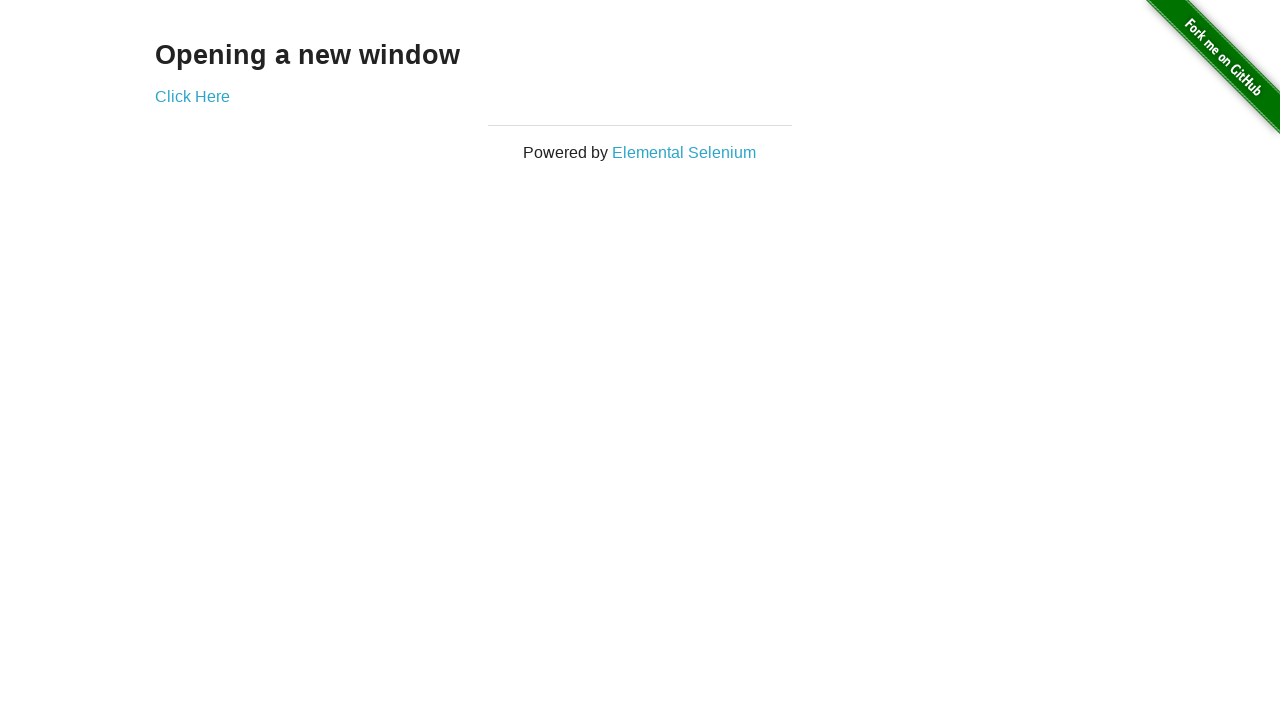

Navigated to https://the-internet.herokuapp.com/typos in the new tab
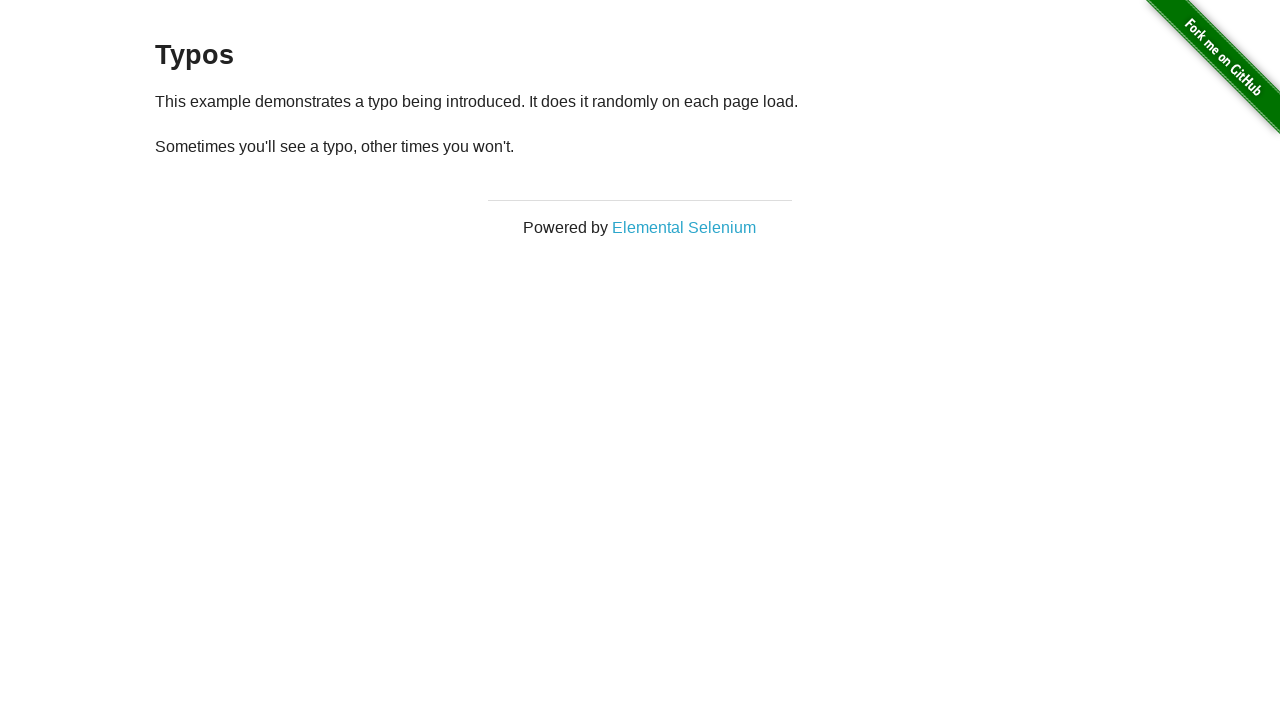

Verified that 2 window handles (pages) are open
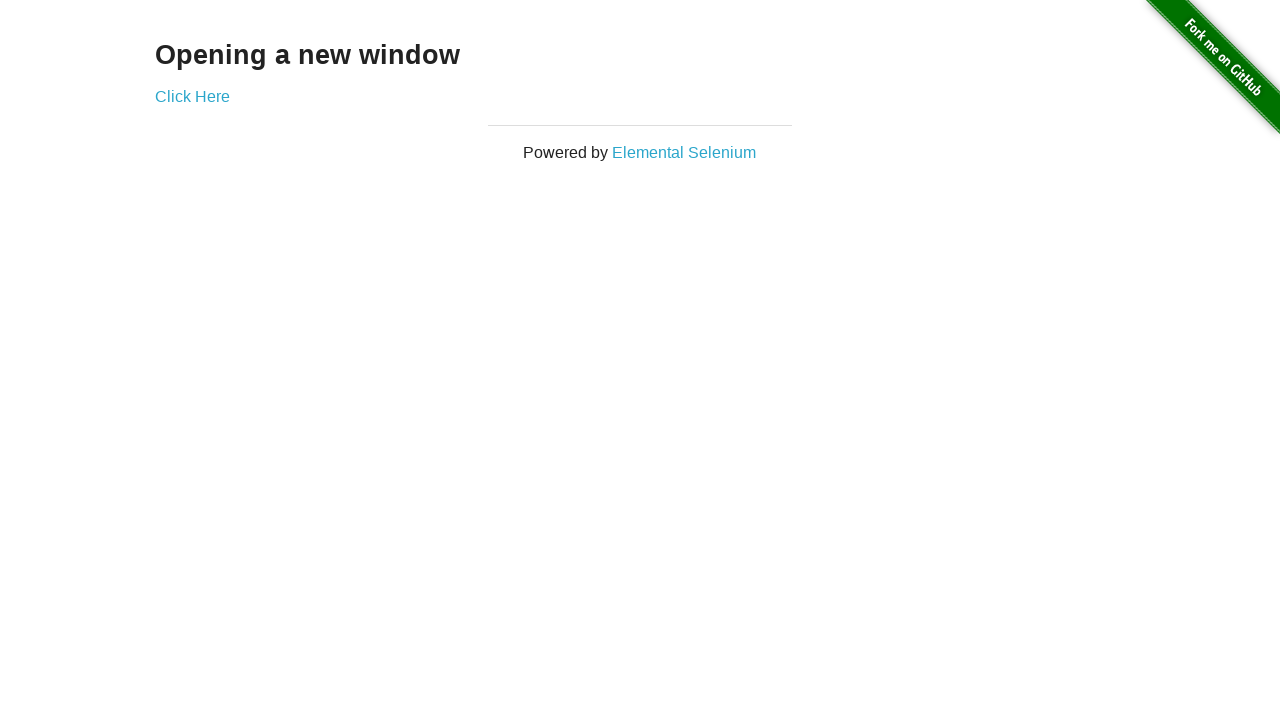

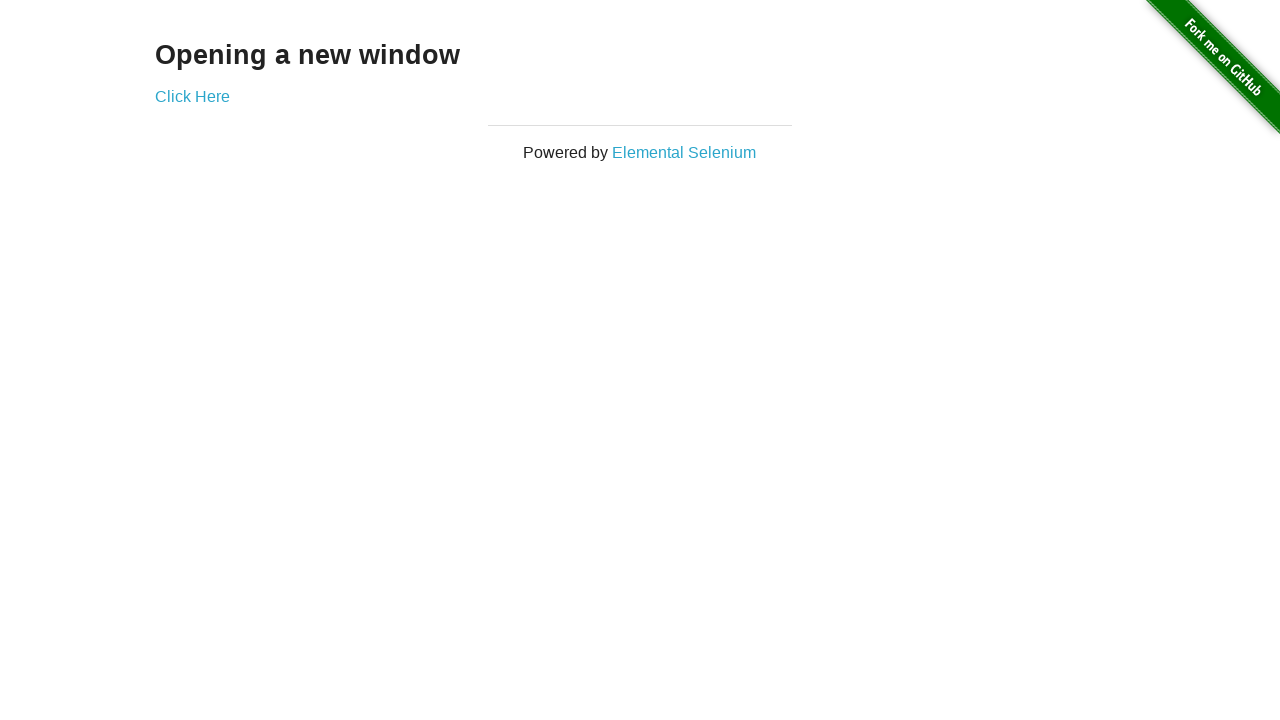